Navigates to the women's section of the Trendyol website

Starting URL: https://www.trendyol.com

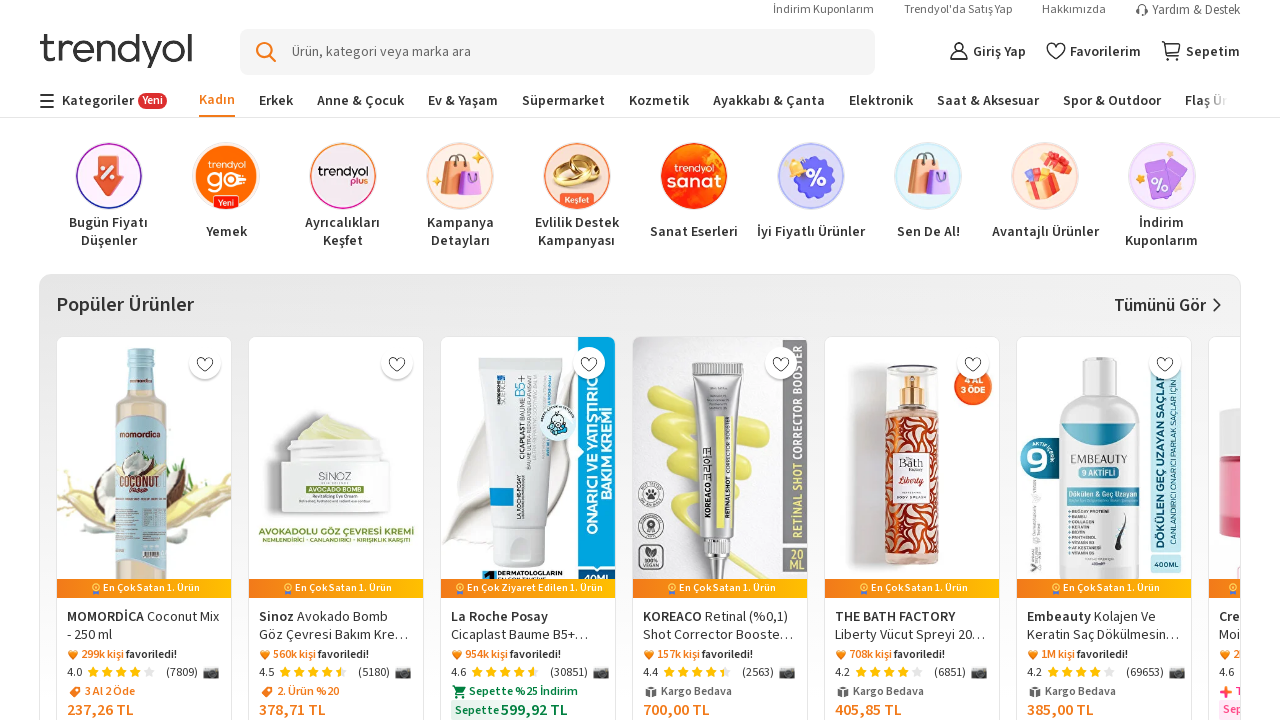

Navigated to Trendyol homepage
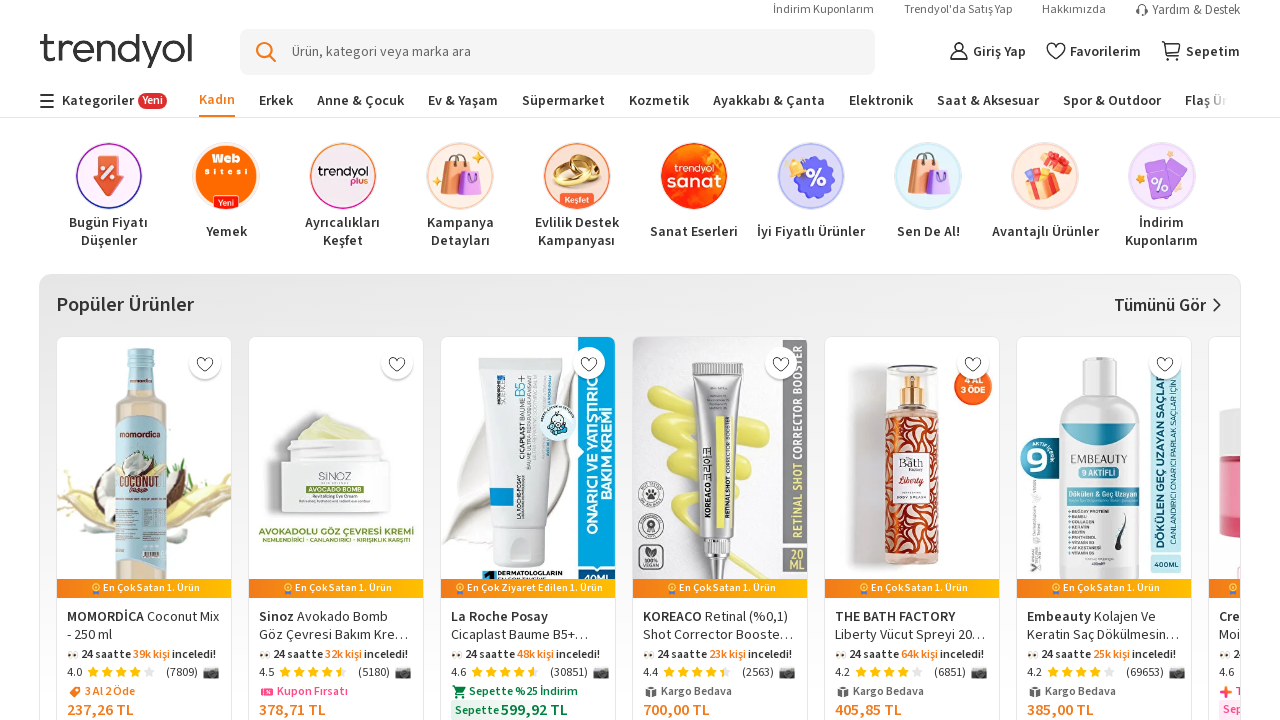

Clicked on women's section link to navigate to women's products at (217, 100) on a[href='/butik/liste/1/kadin']
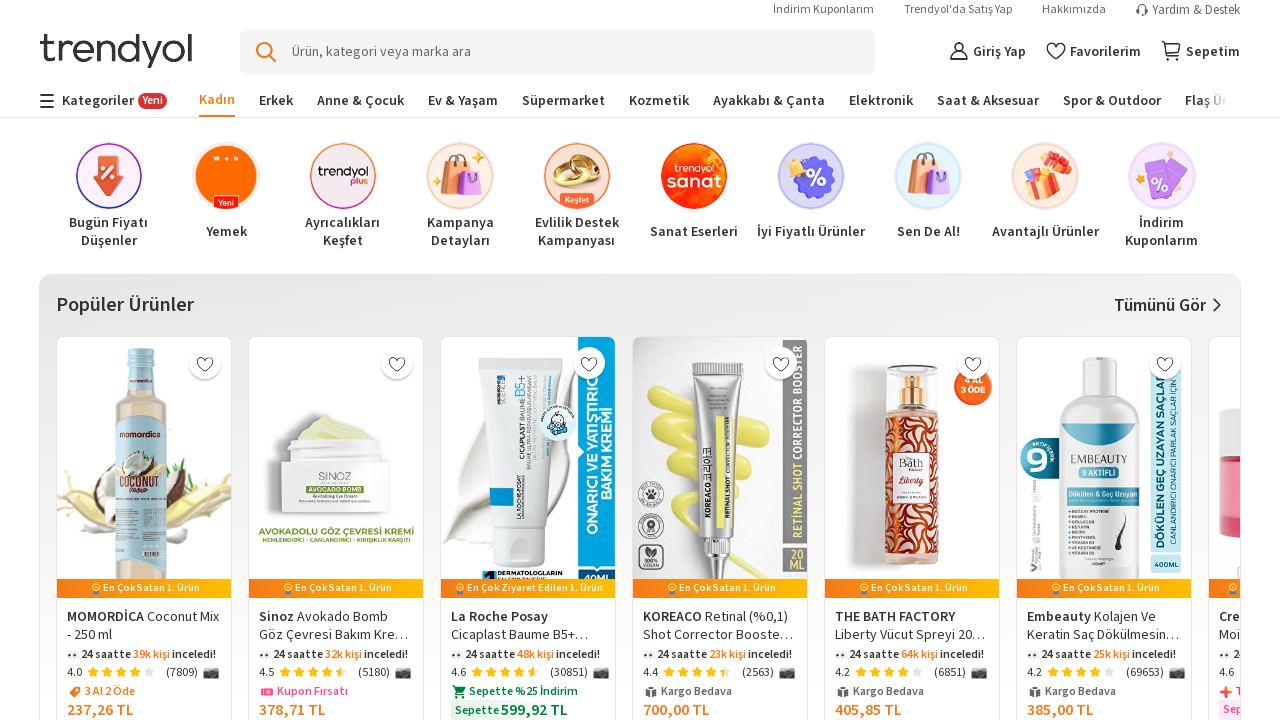

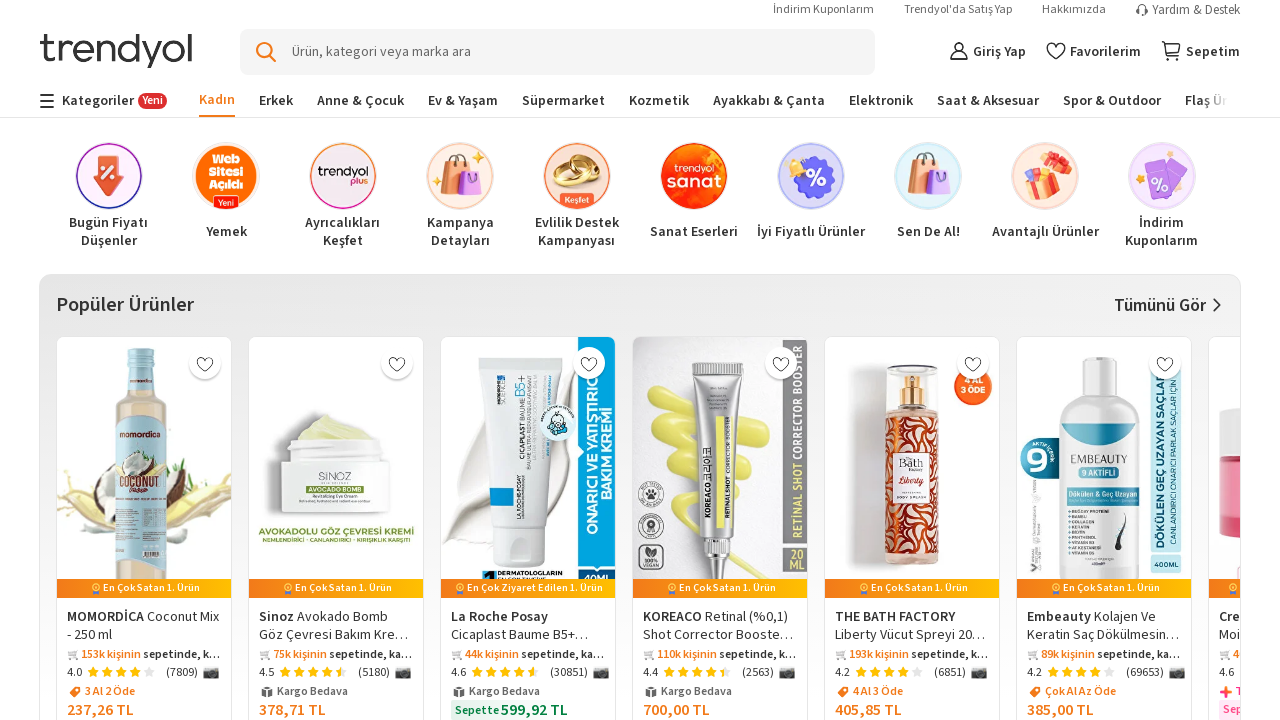